Tests dismissing a JavaScript confirm dialog by clicking the second button, dismissing the alert, and verifying the result message does not contain "successfuly"

Starting URL: https://testcenter.techproeducation.com/index.php?page=javascript-alerts

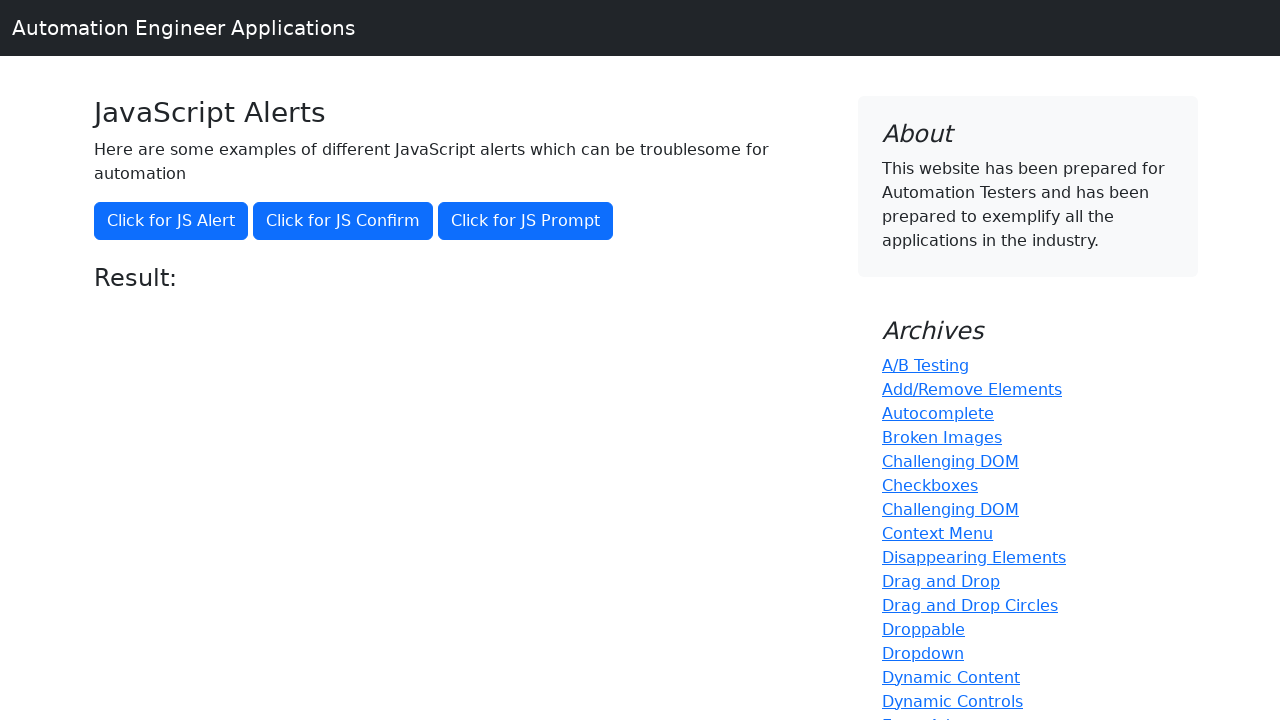

Set up dialog handler to dismiss alerts
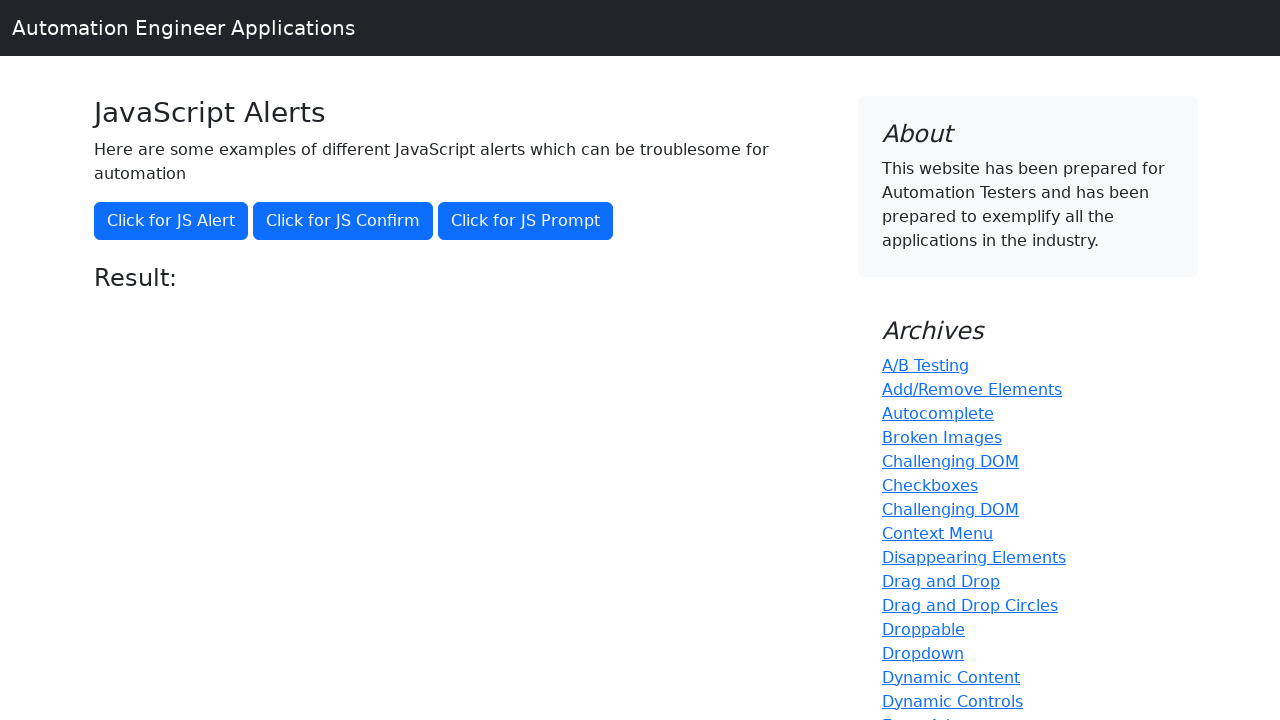

Clicked second button to trigger confirm dialog at (343, 221) on (//button)[2]
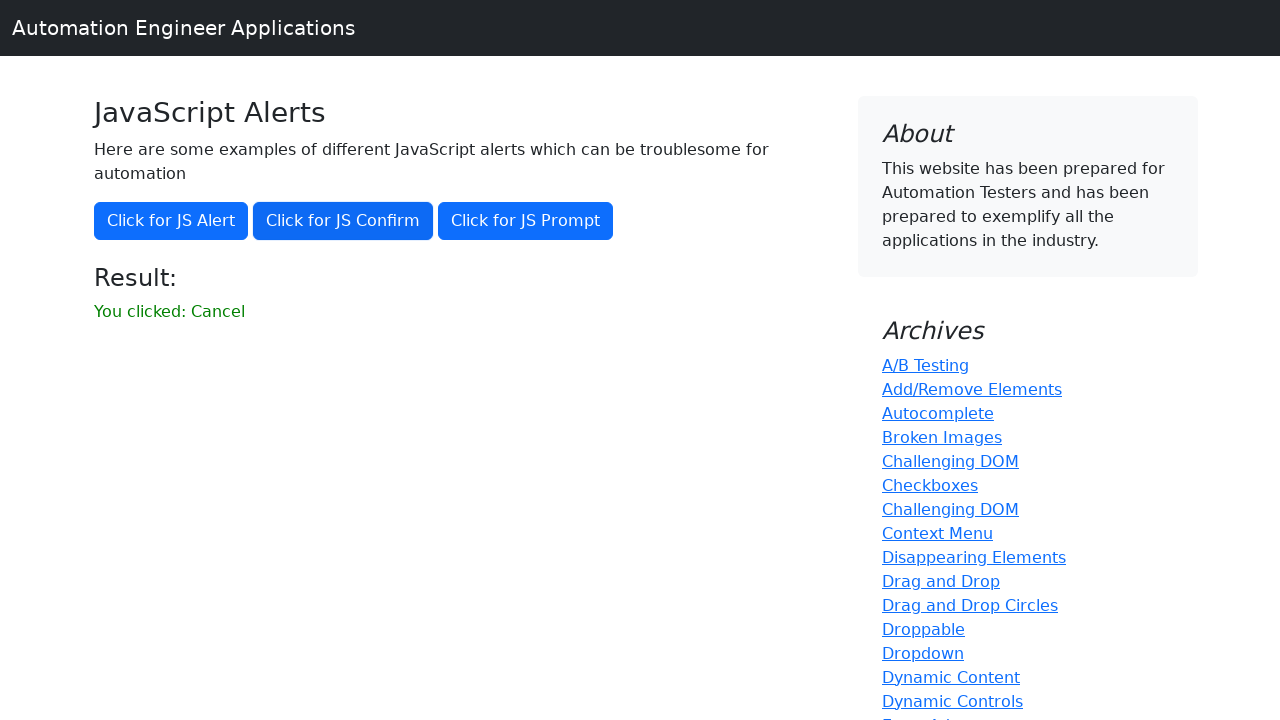

Waited for result to update
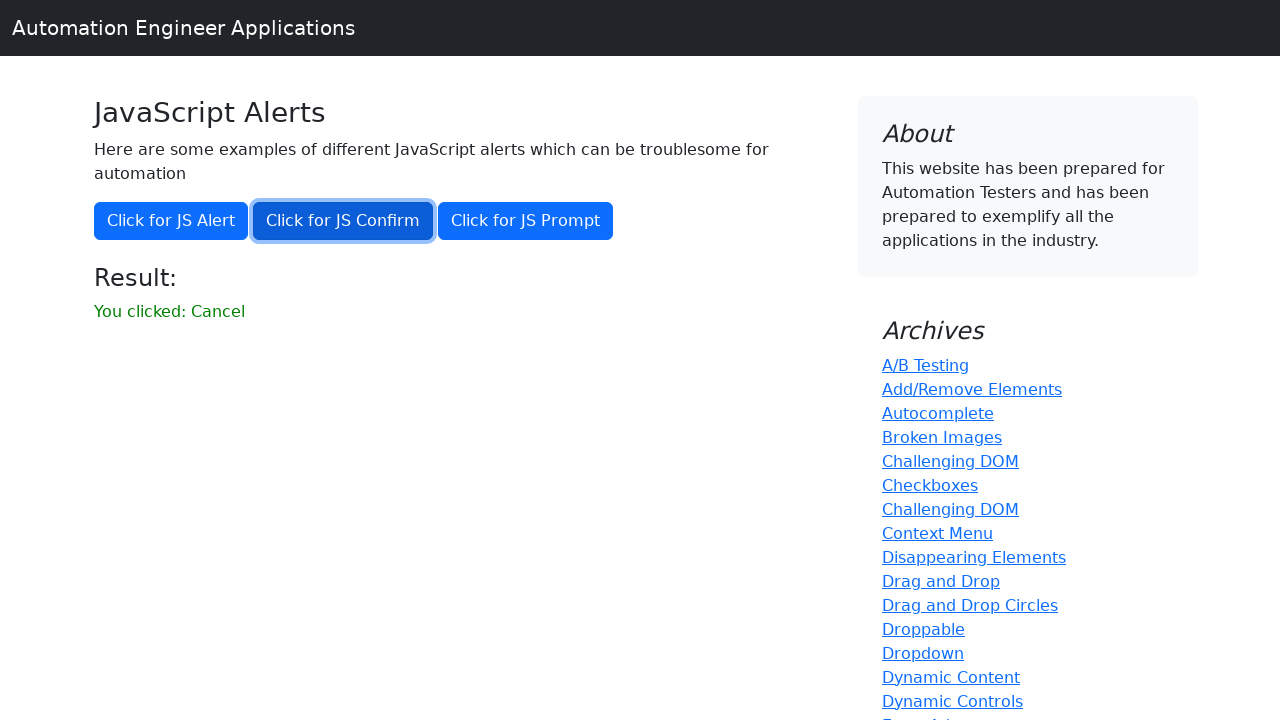

Retrieved result text from second paragraph
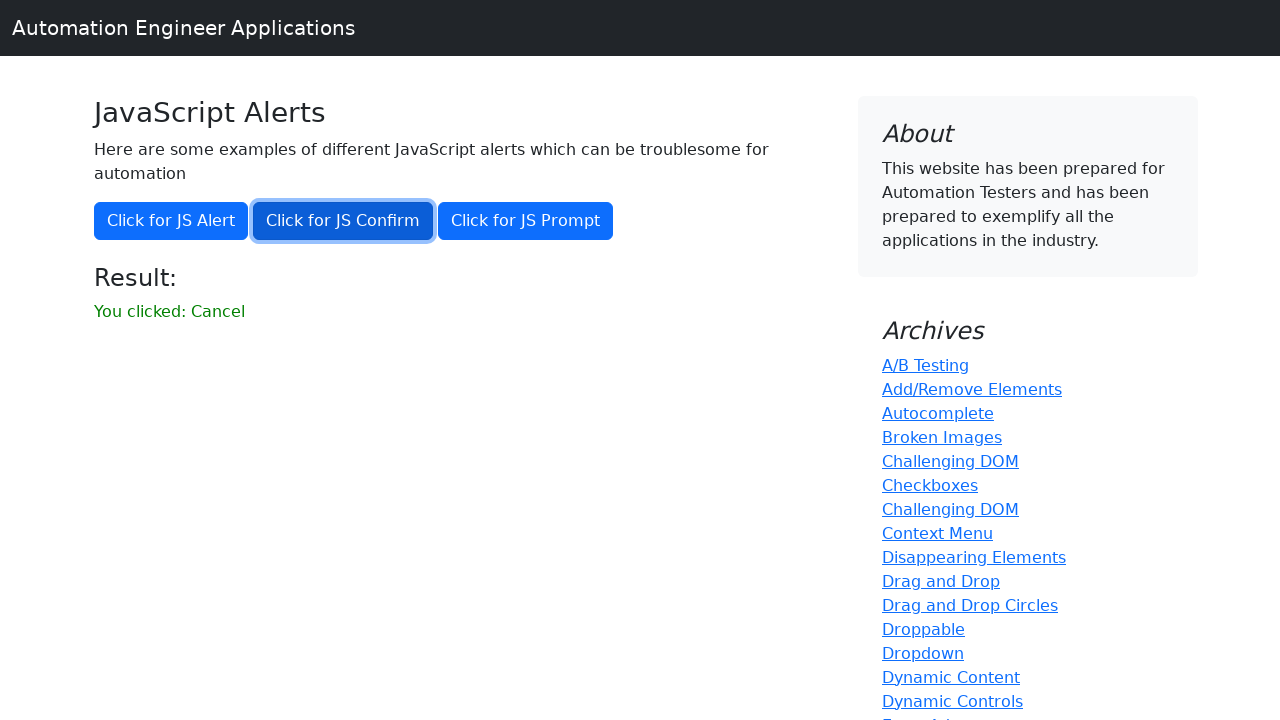

Verified result message does not contain 'successfuly'
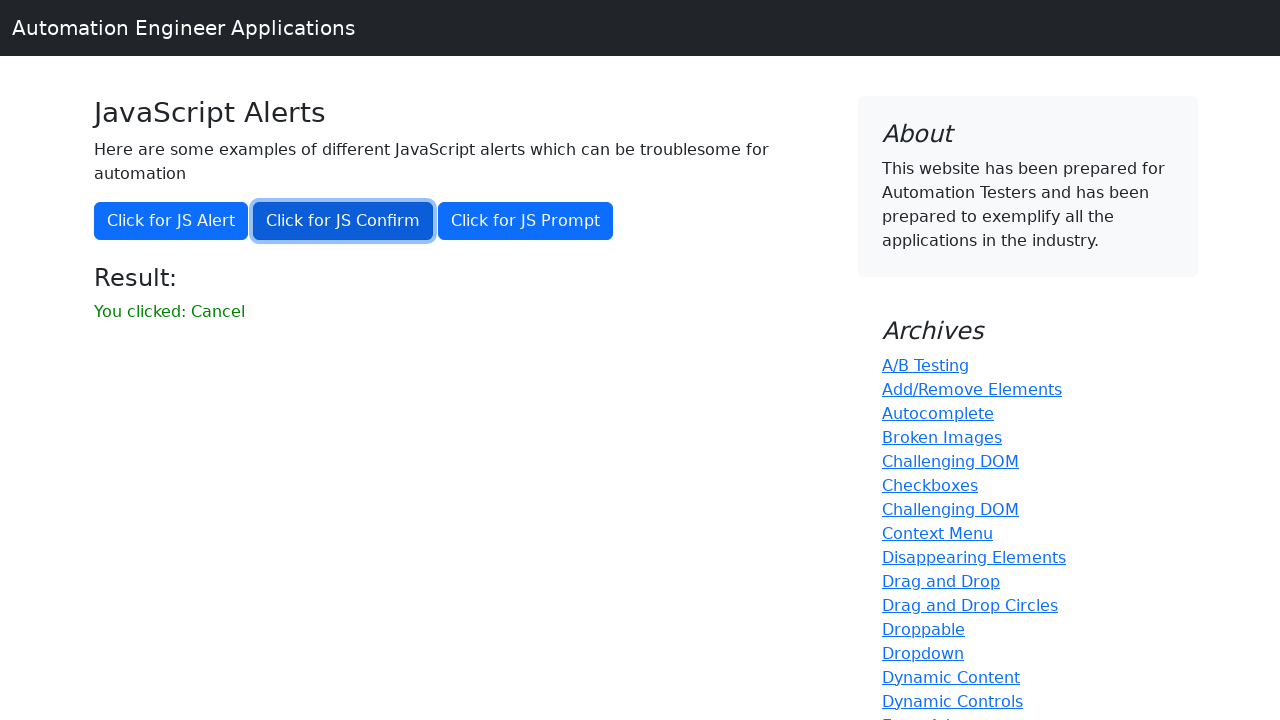

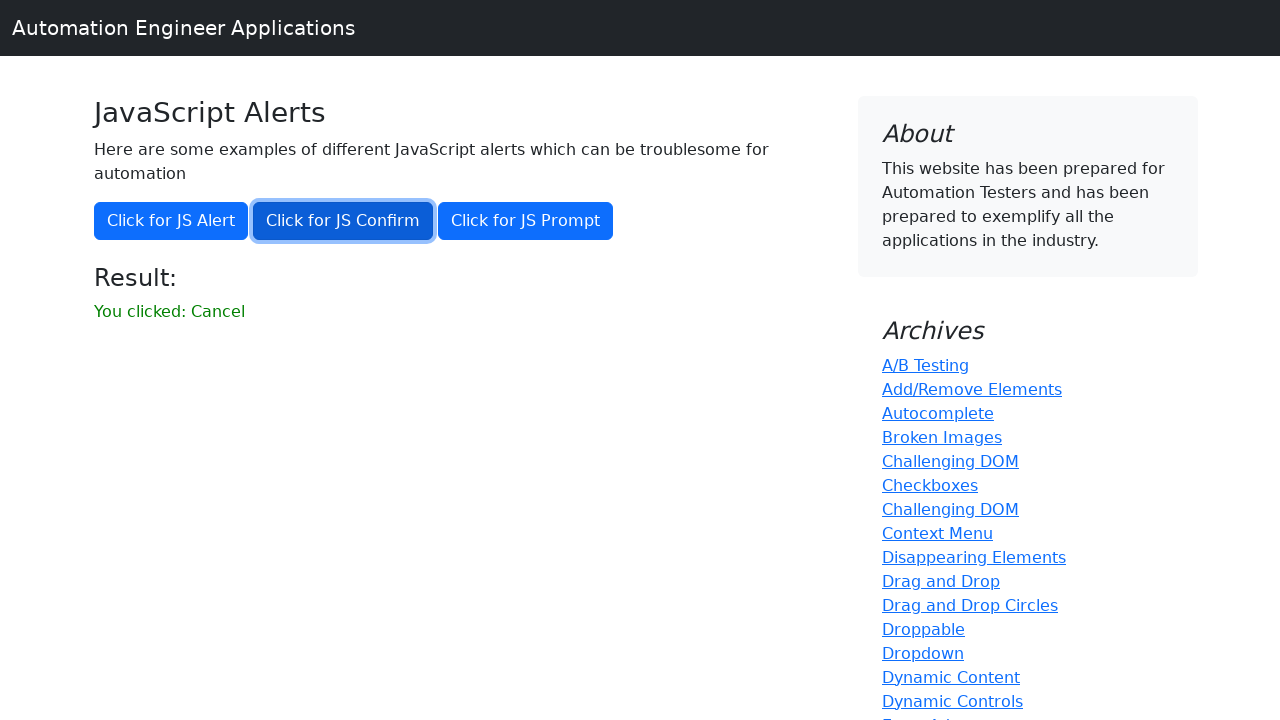